Tests opening a new browser window, navigating to a different URL in the new window, and verifying that two window handles exist.

Starting URL: https://the-internet.herokuapp.com/windows

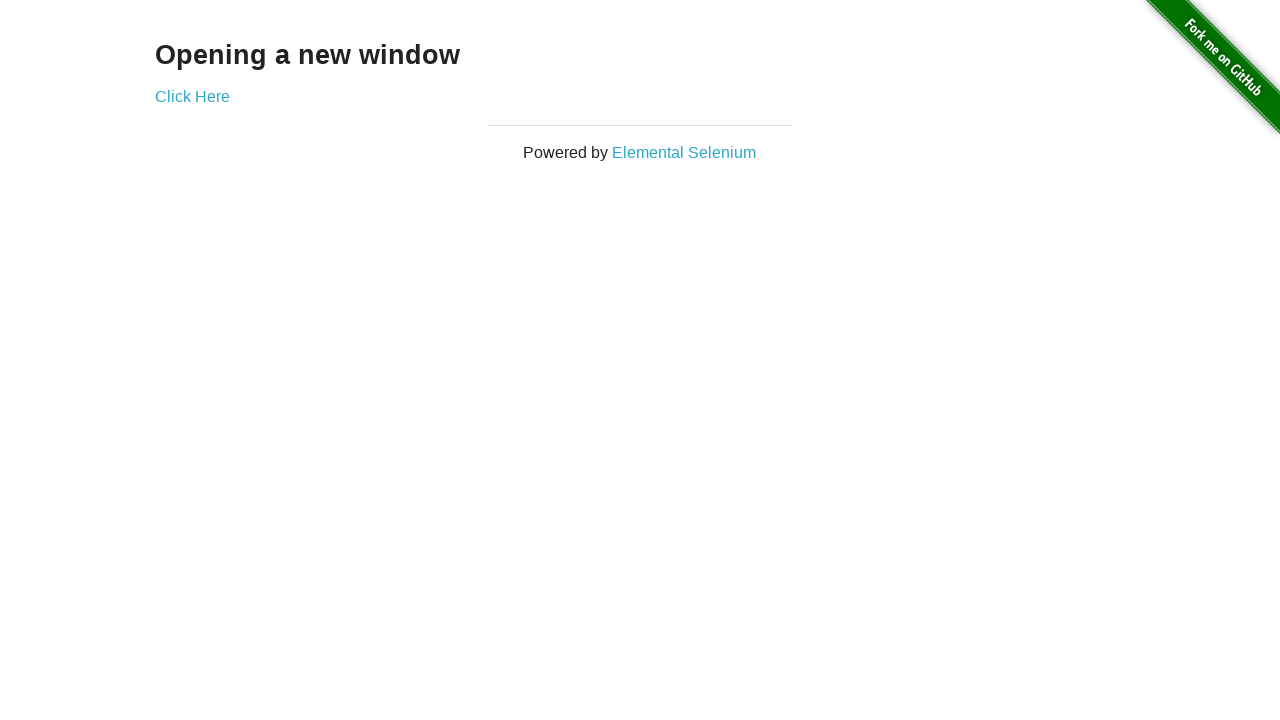

Opened a new browser window
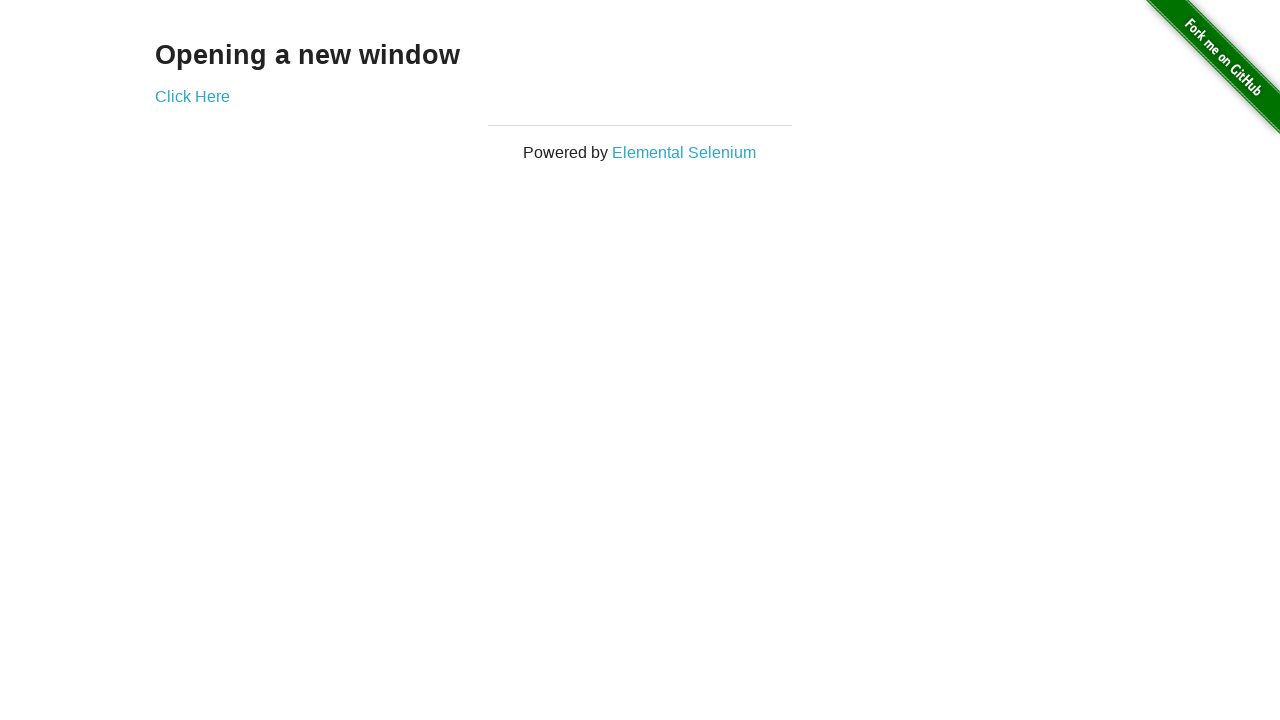

Navigated new window to https://the-internet.herokuapp.com/typos
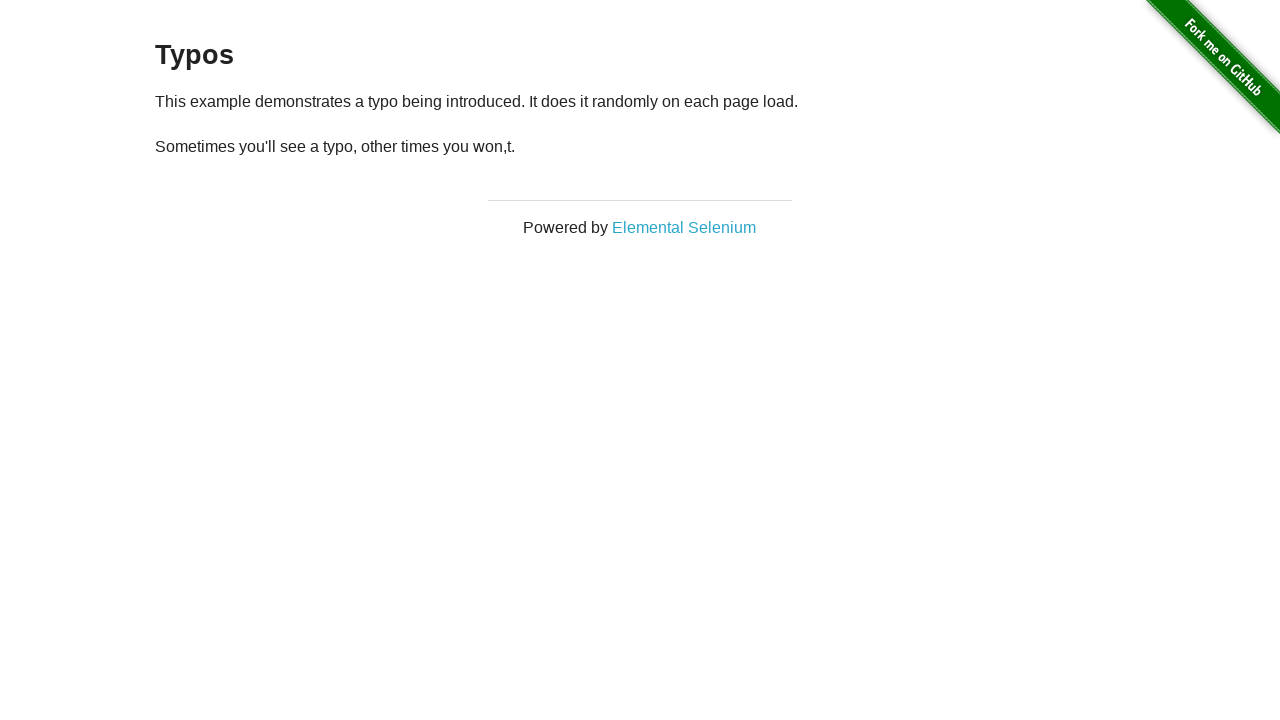

Verified that two browser windows are open
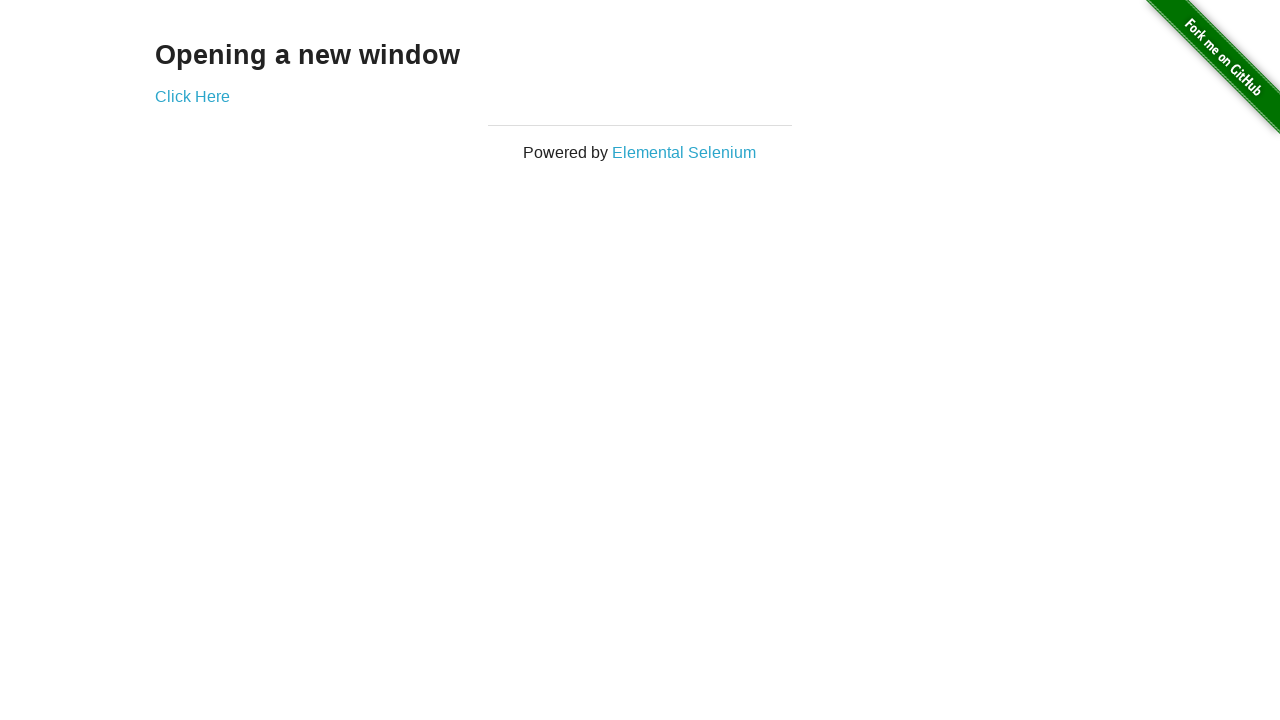

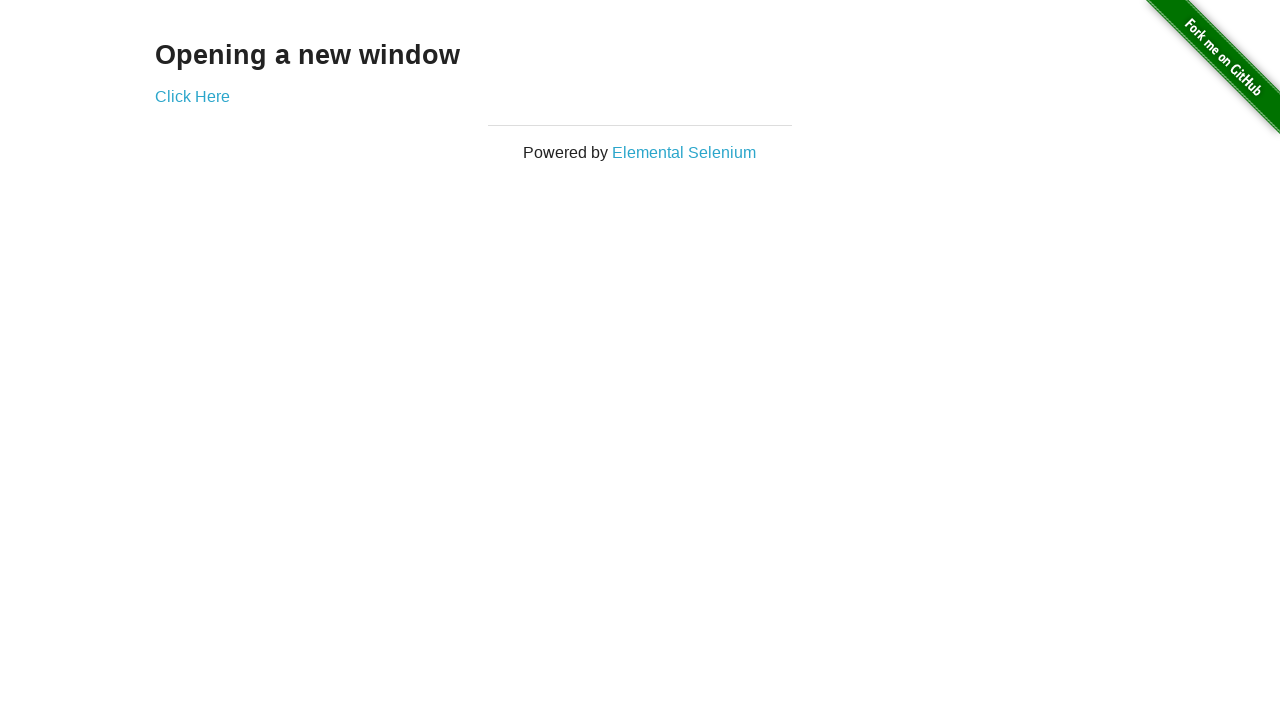